Verifies that there are exactly 5 elements with class "test" on the page and checks that the second button has the expected value attribute

Starting URL: https://kristinek.github.io/site/examples/locators

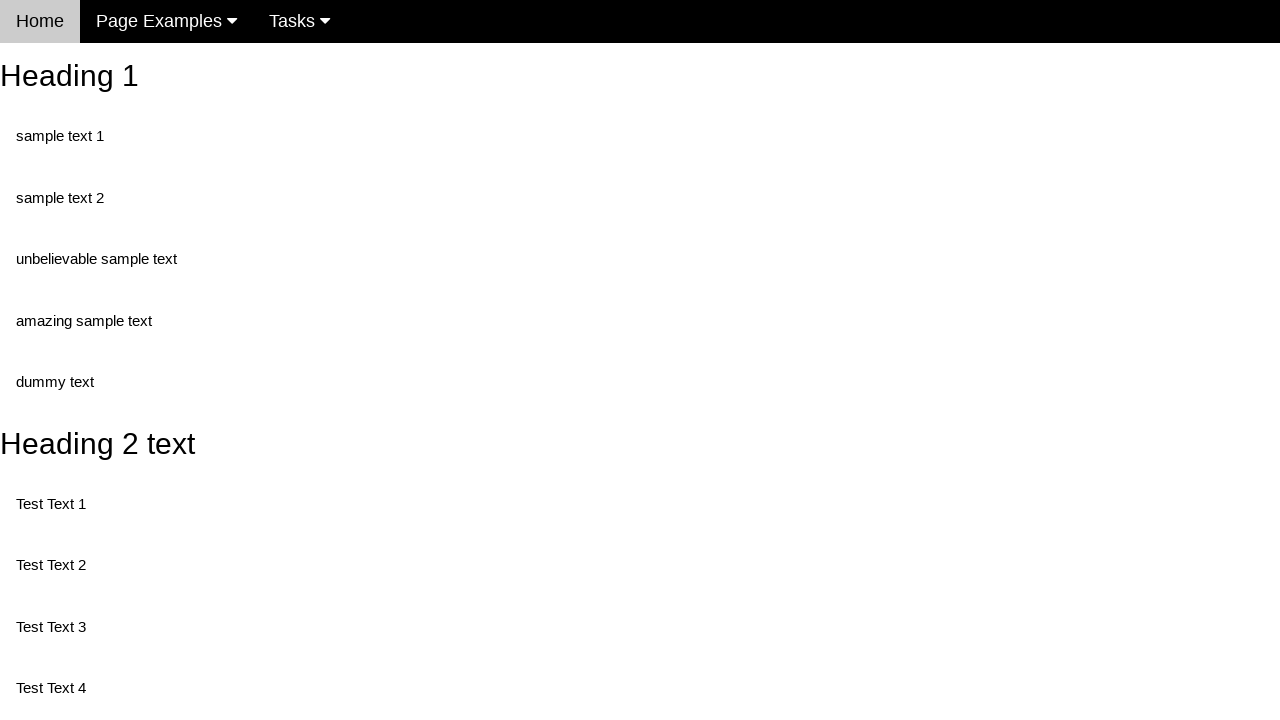

Navigated to locators example page
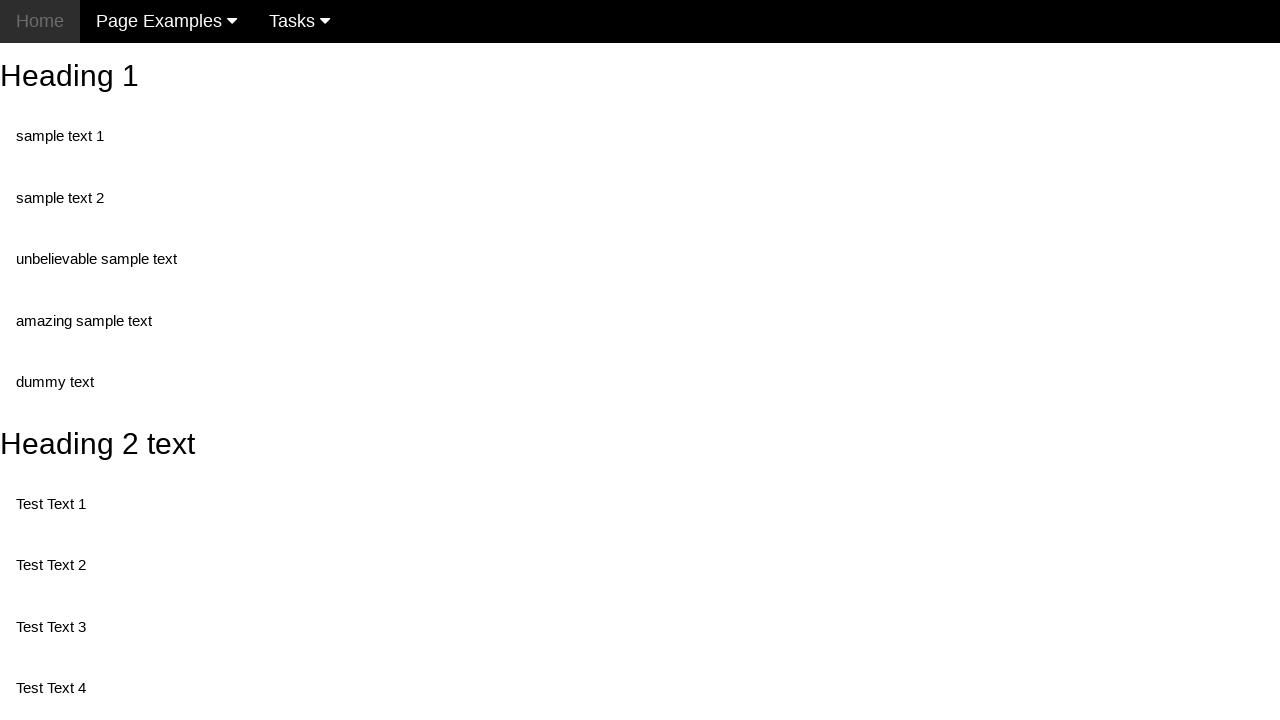

Retrieved all elements with class 'test'
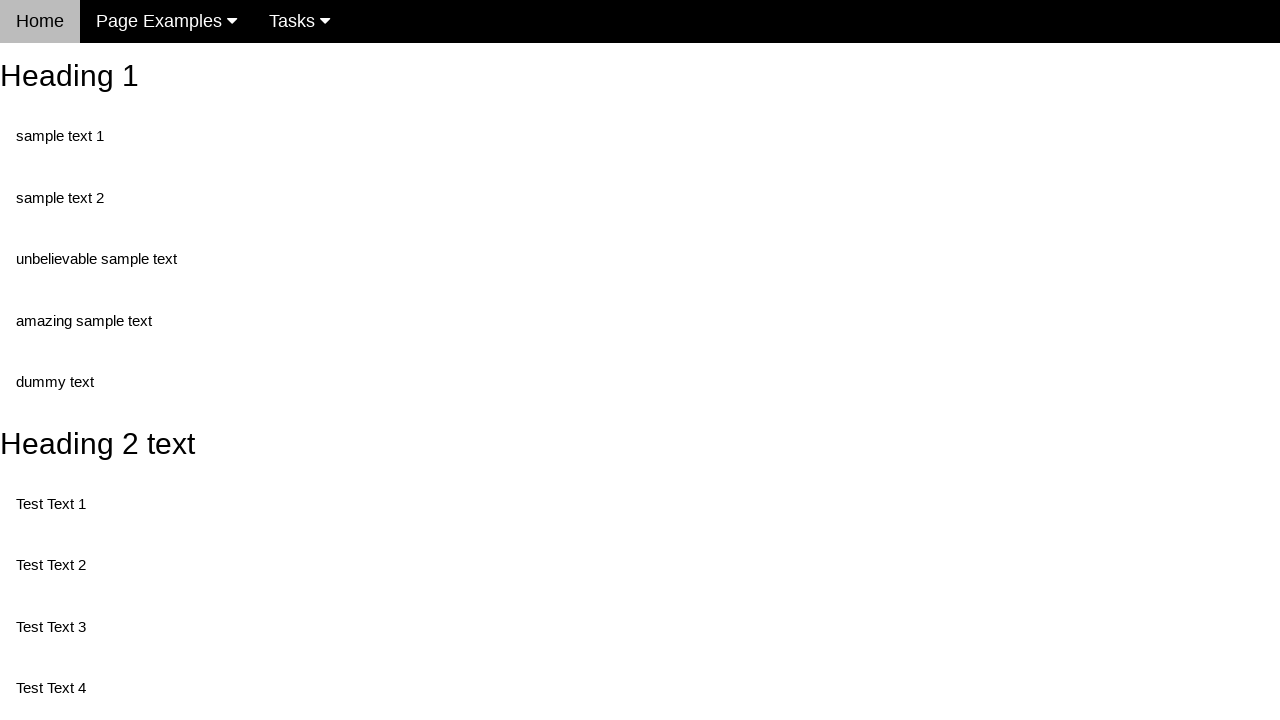

Verified that exactly 5 elements with class 'test' exist on the page
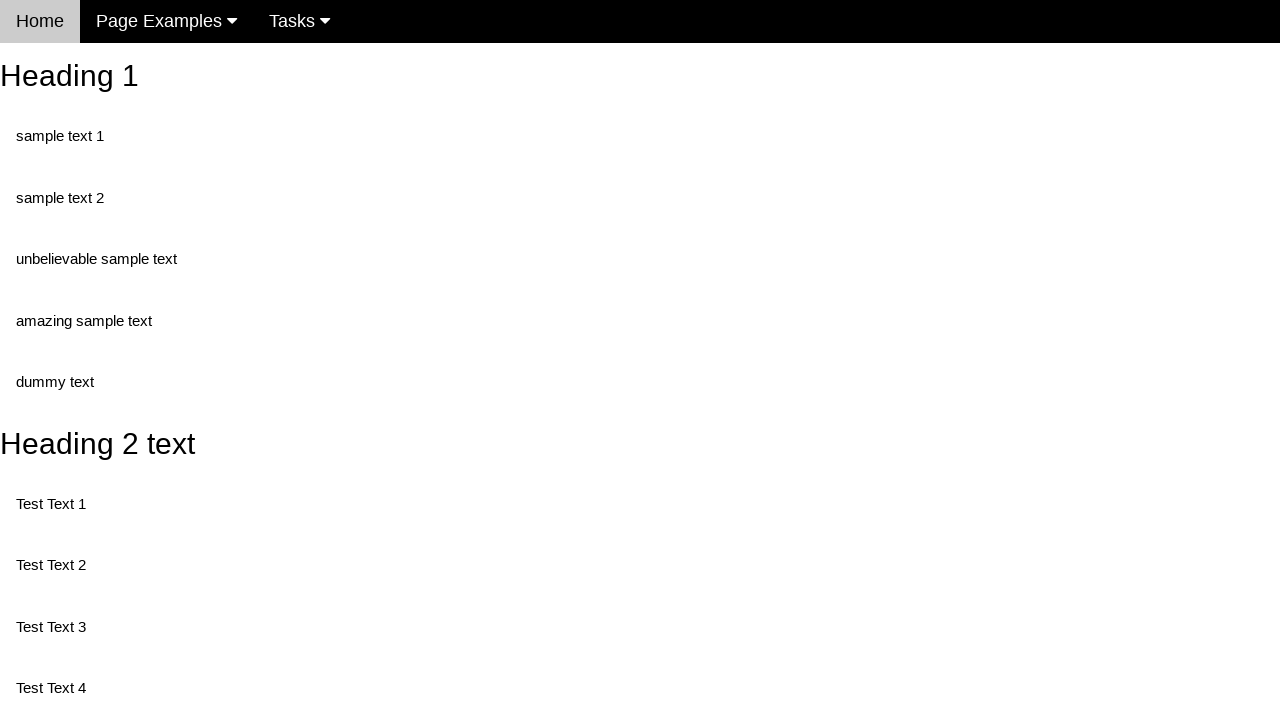

Retrieved value attribute from button with id 'buttonId'
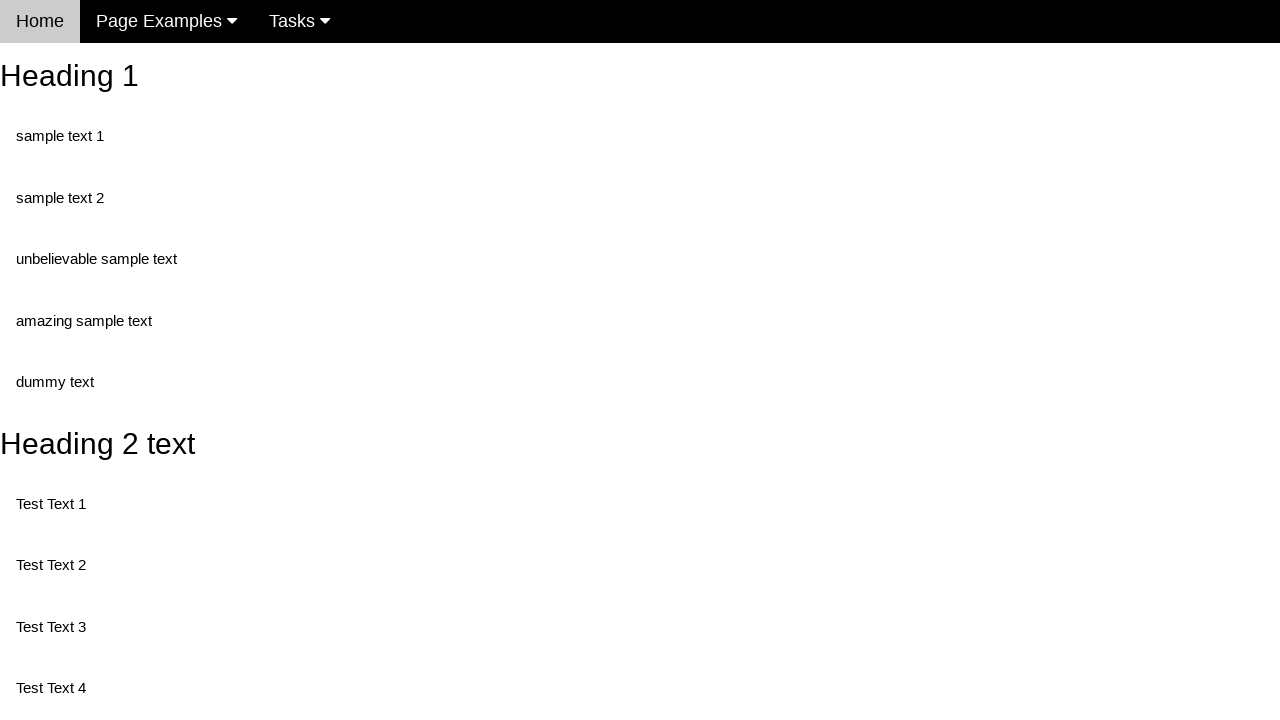

Verified that the second button has value attribute 'This is also a button'
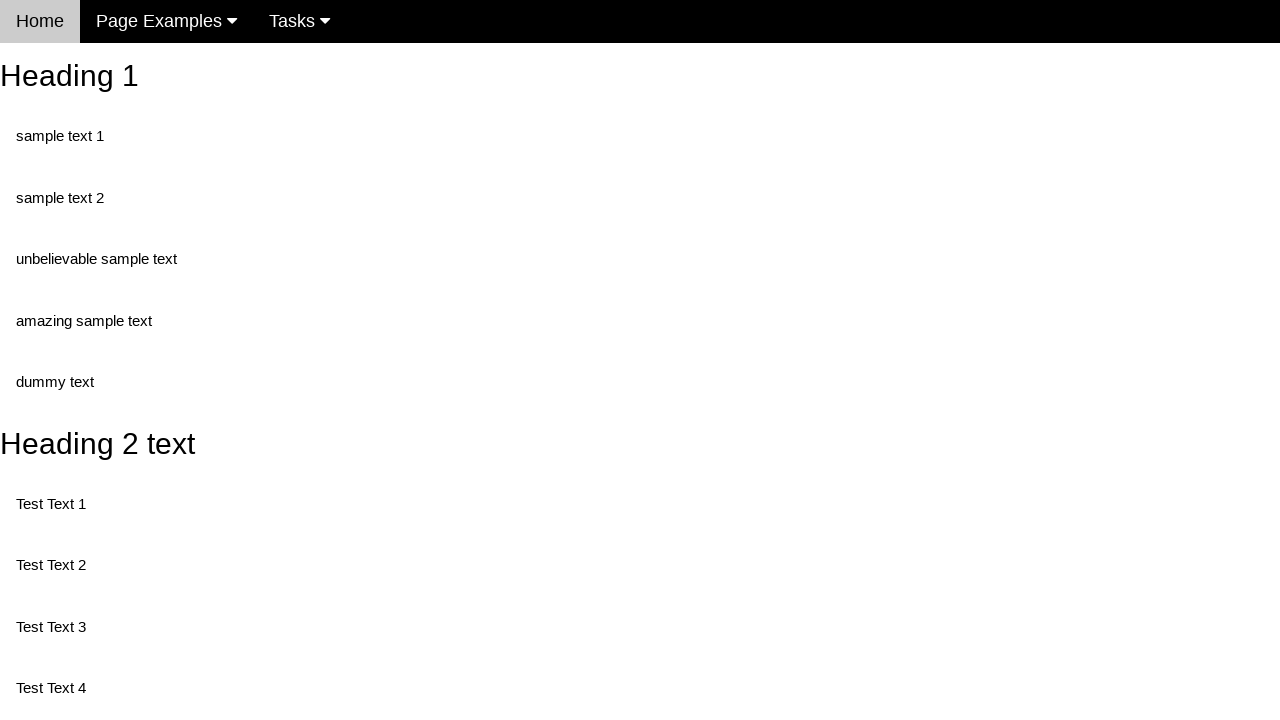

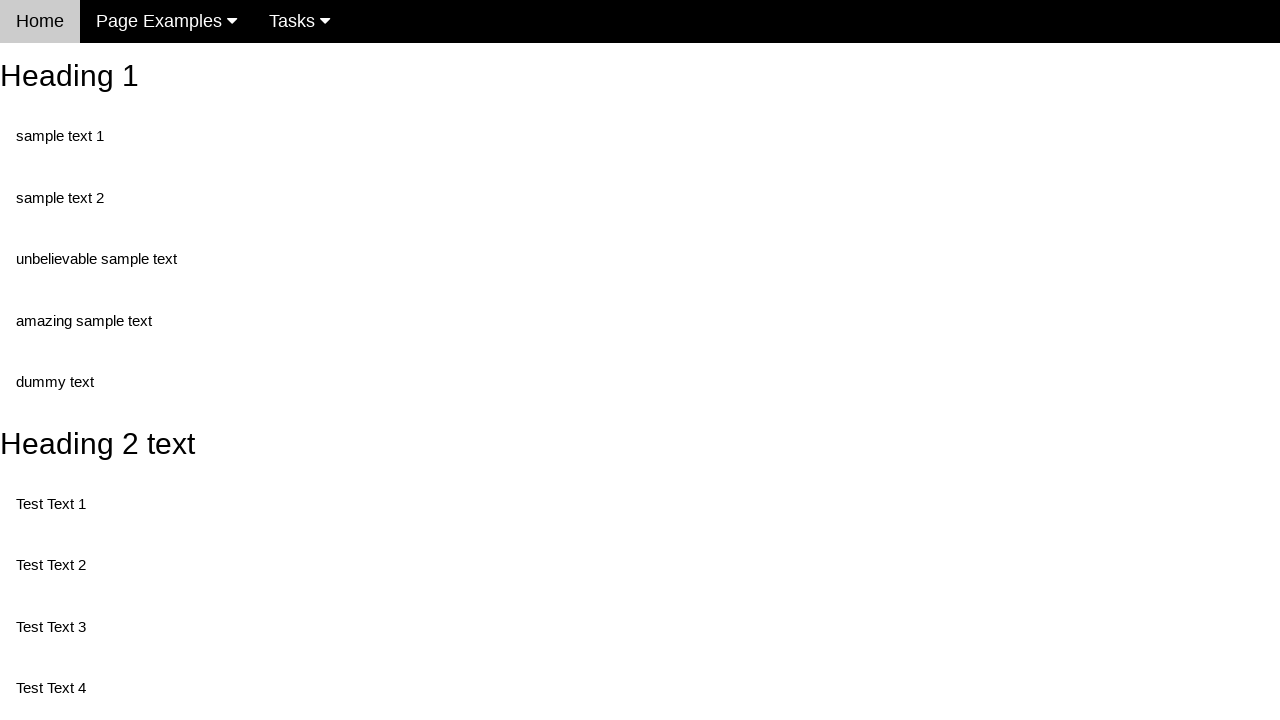